Navigates through multiple sections of the TCS website including What We Do, Who We Are, Insights, Careers, and Investor Relations pages

Starting URL: https://www.tcs.com/

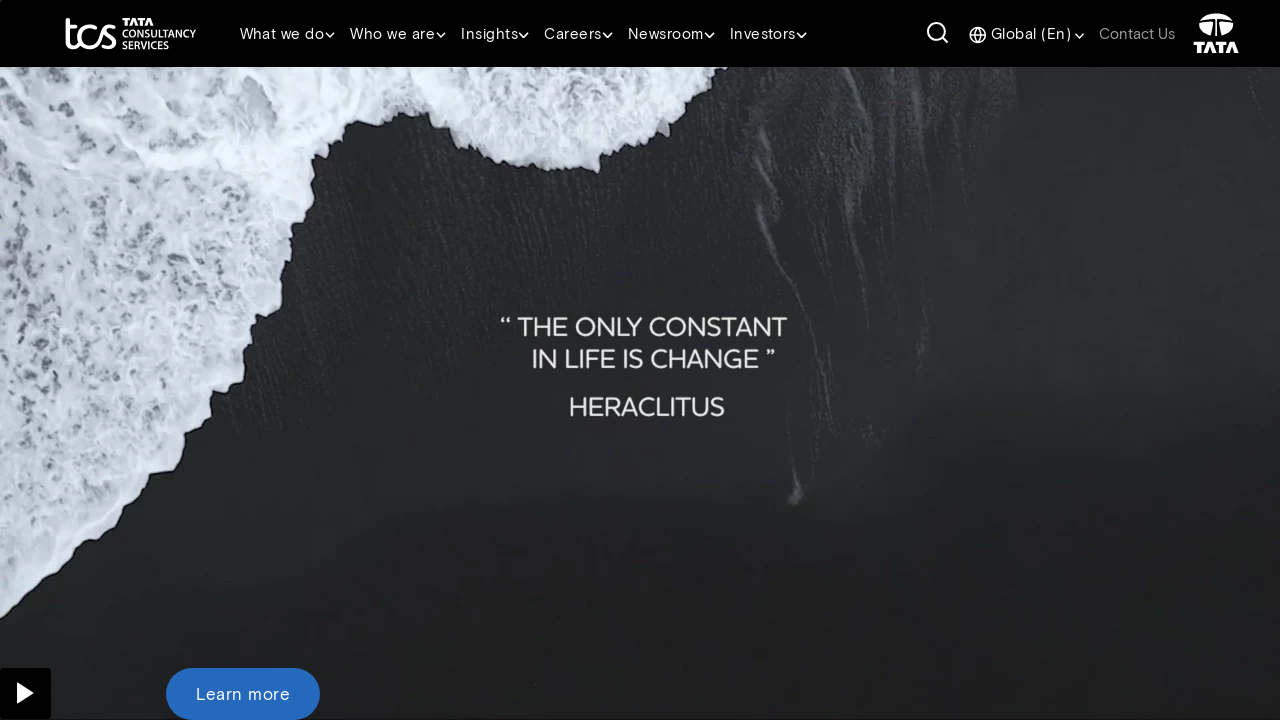

Navigated to TCS What We Do section
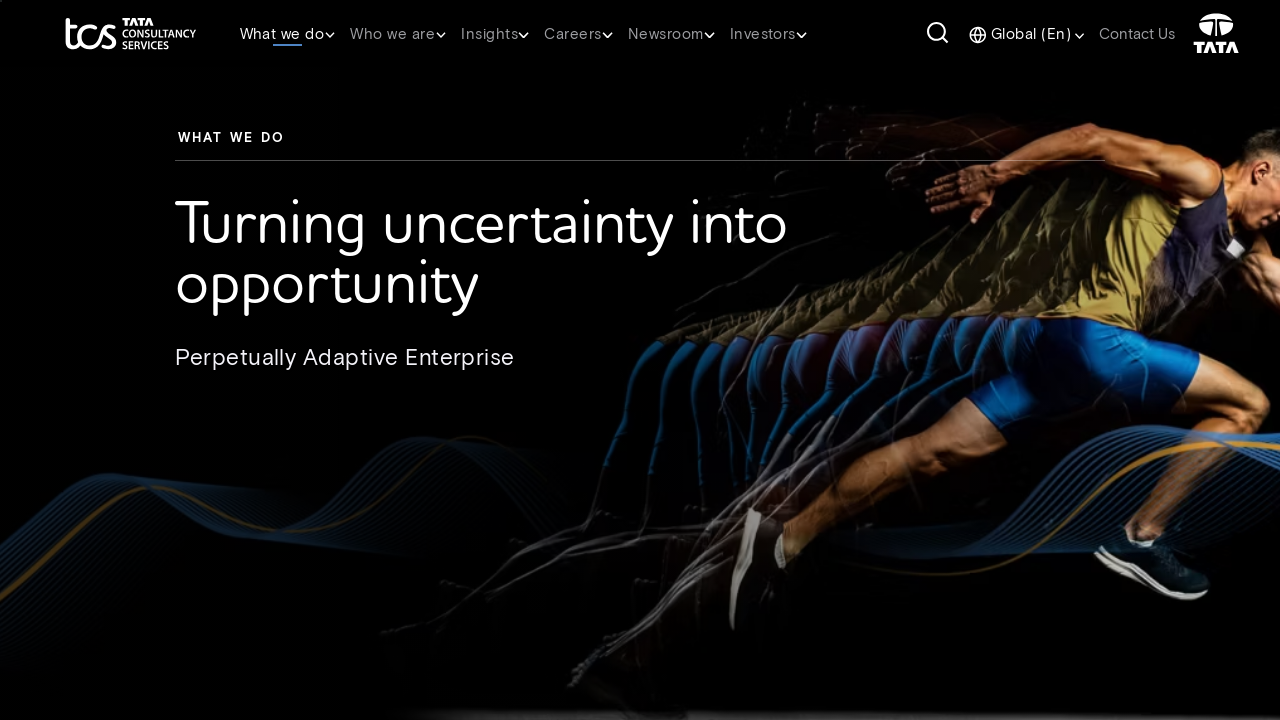

Navigated to TCS Who We Are section
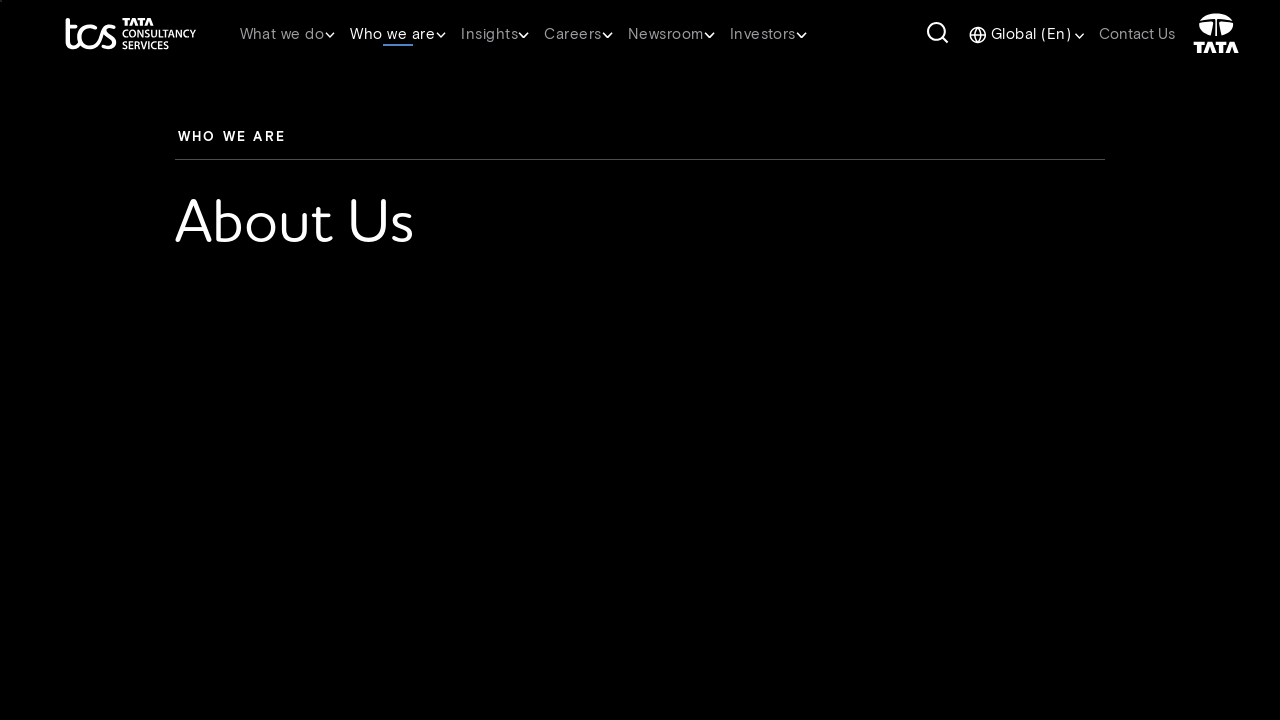

Navigated to TCS Insights section
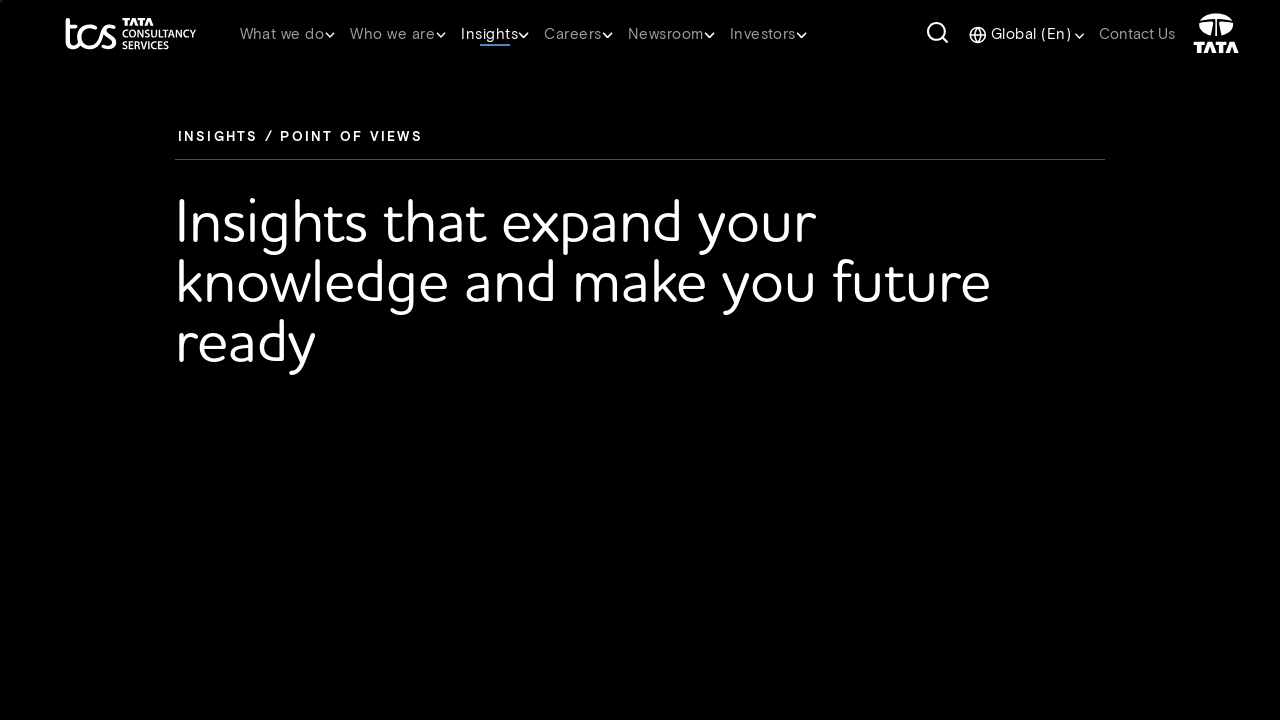

Navigated to TCS Careers section
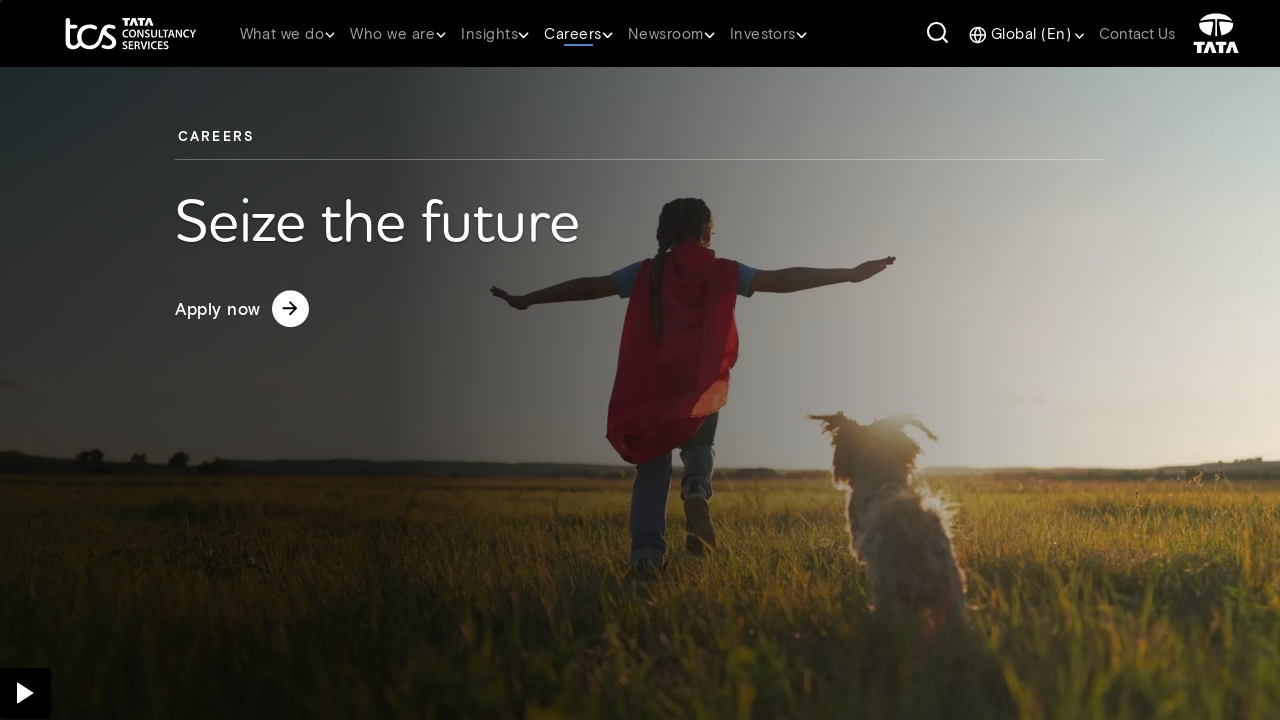

Navigated to TCS Investor Relations section
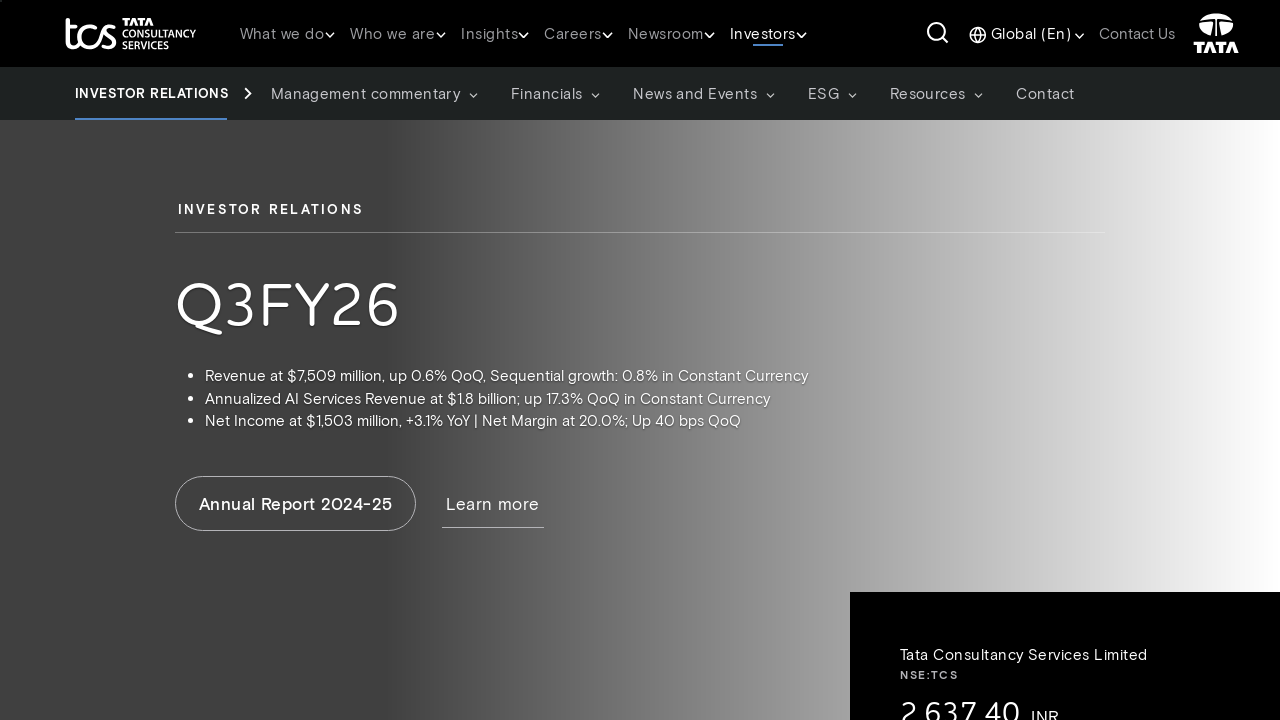

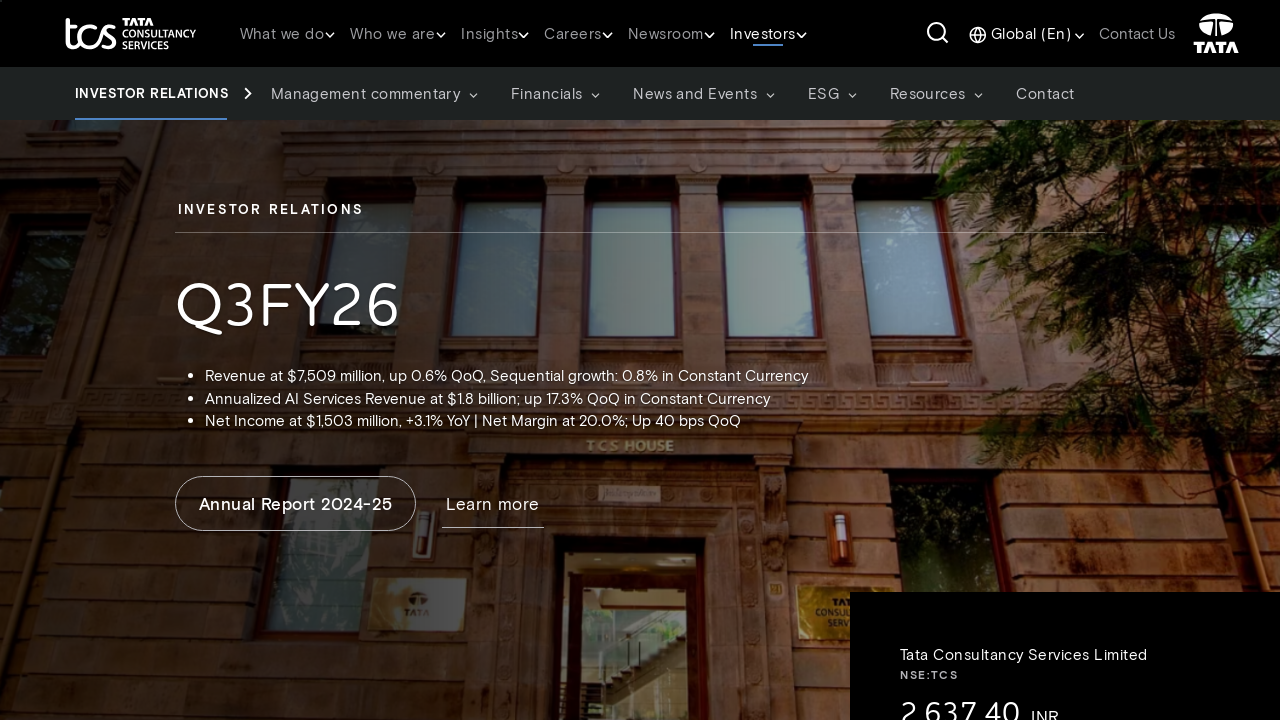